Tests dropdown selection by selecting Option 1 from the dropdown menu and verifying the selection.

Starting URL: https://the-internet.herokuapp.com/dropdown

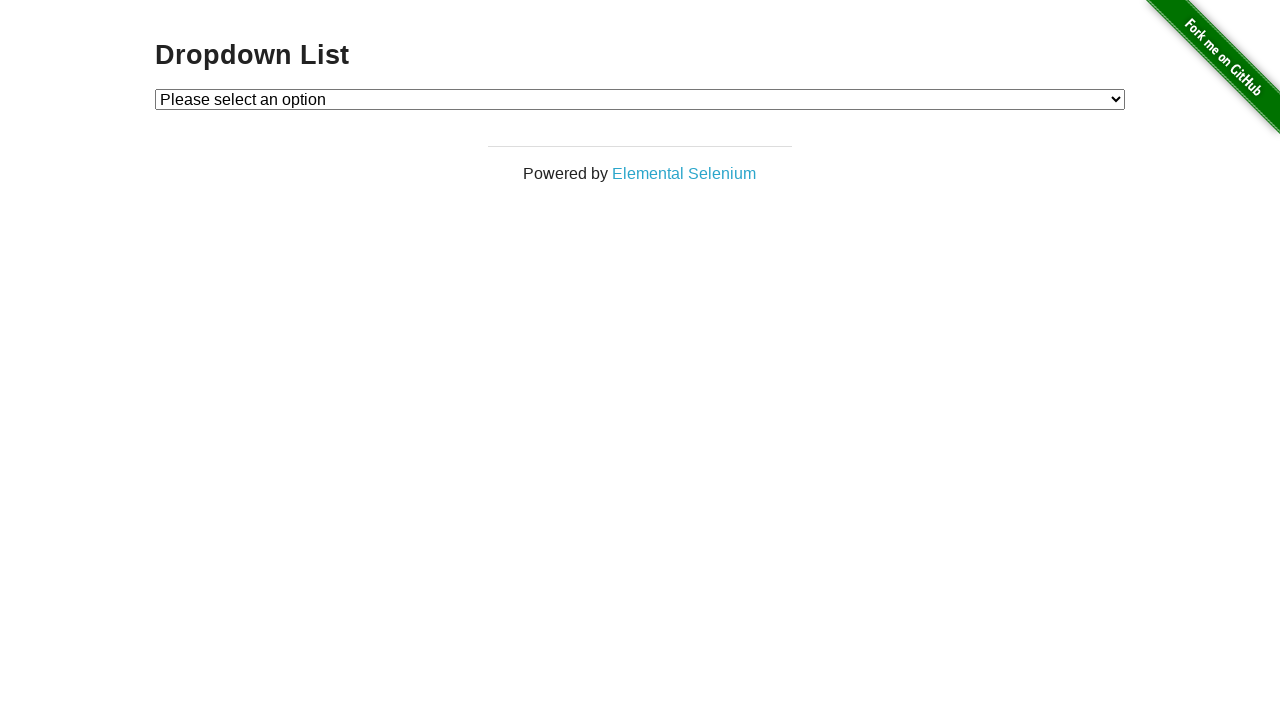

Navigated to dropdown test page
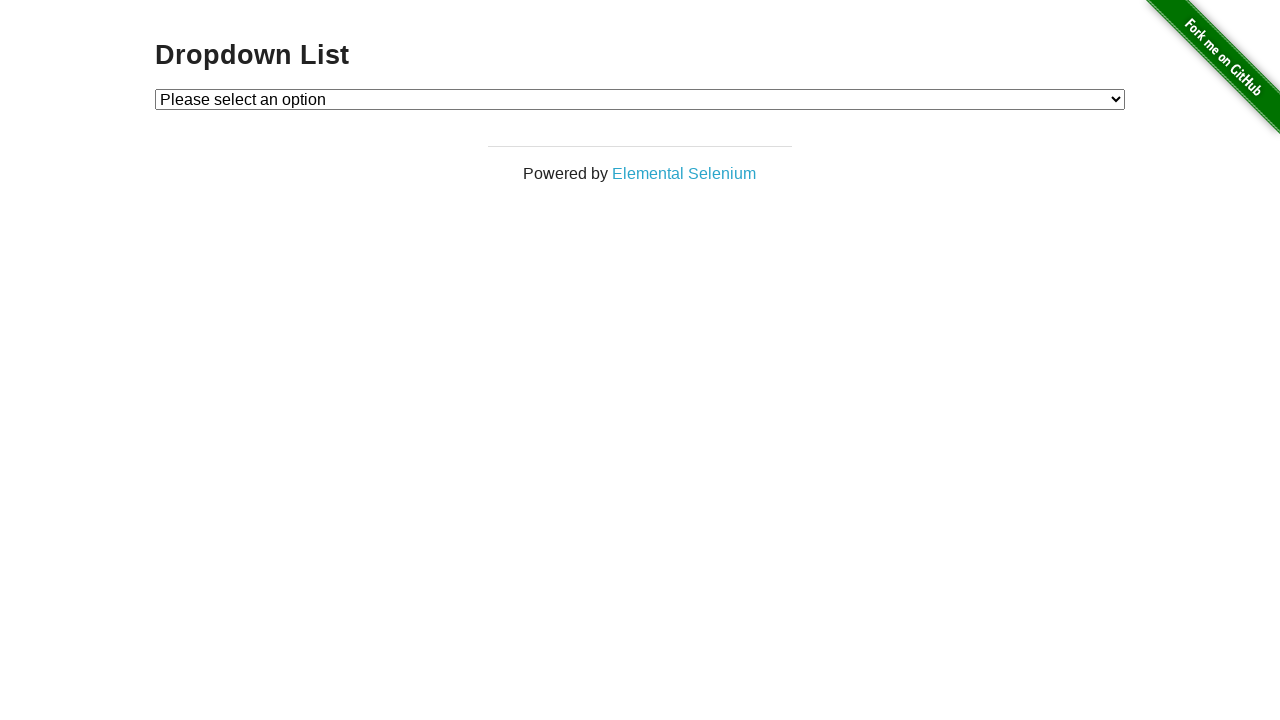

Selected Option 1 from dropdown menu by index on #dropdown
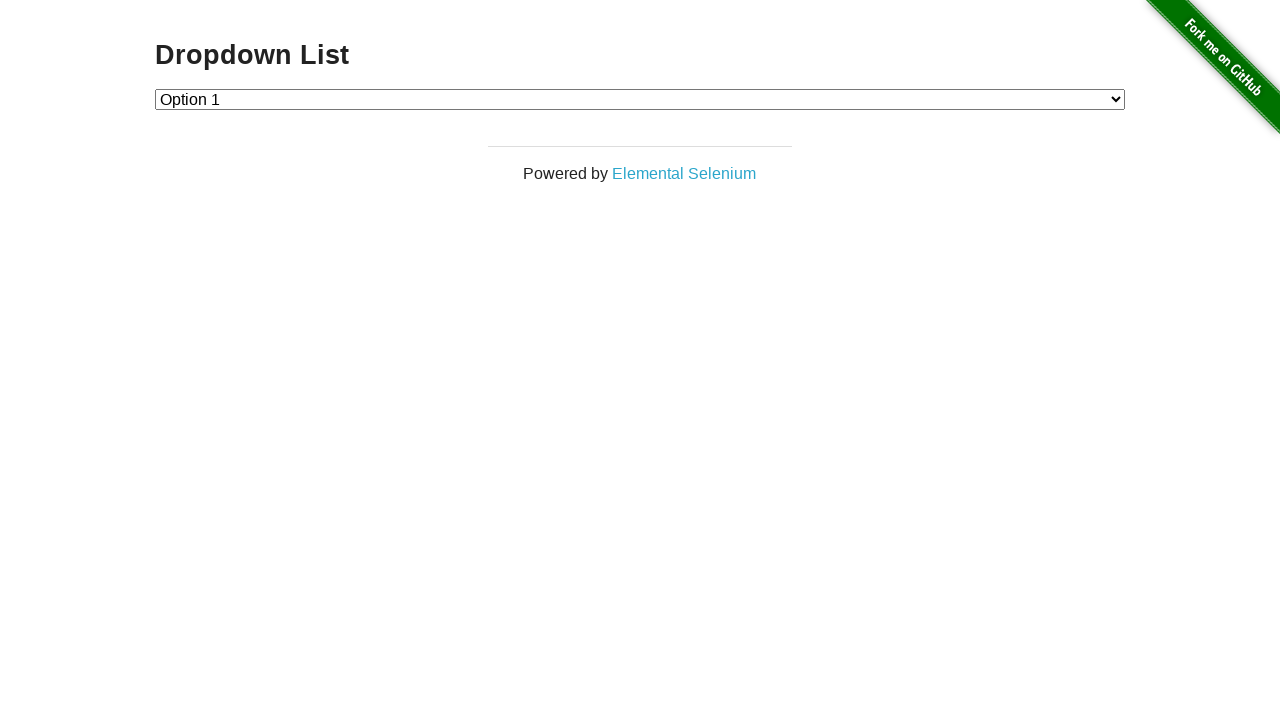

Retrieved selected value from dropdown: 1
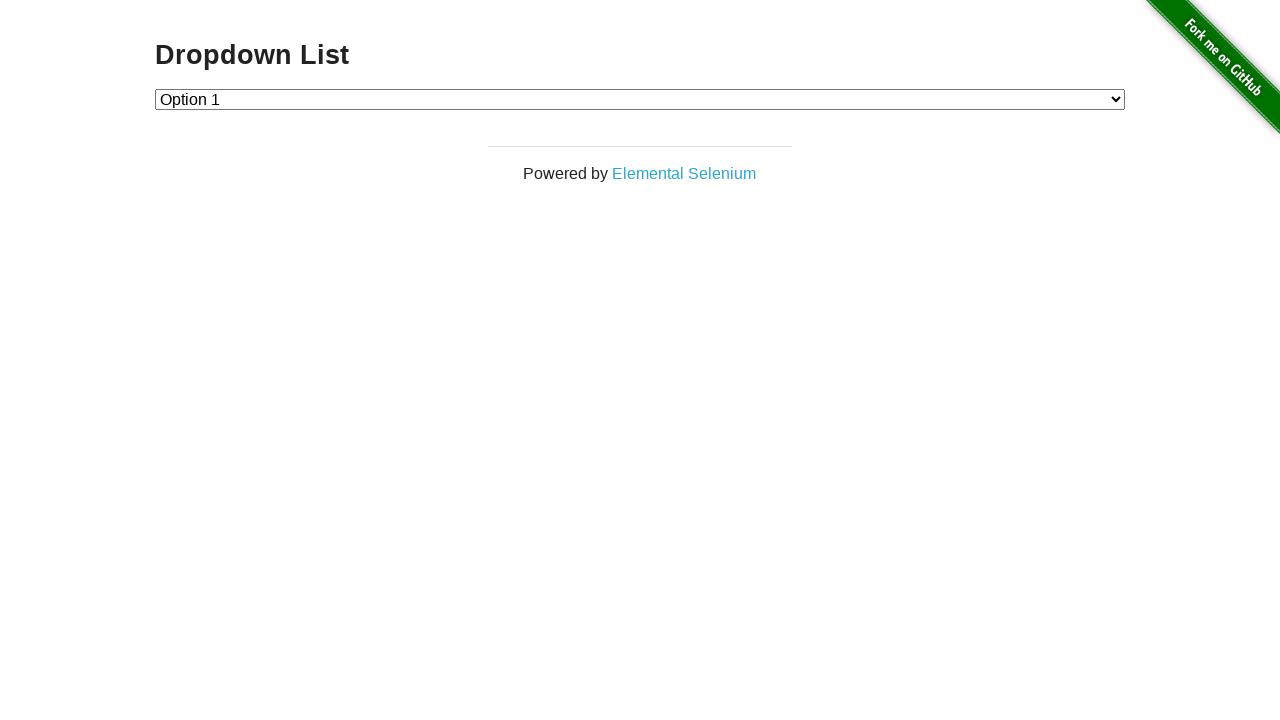

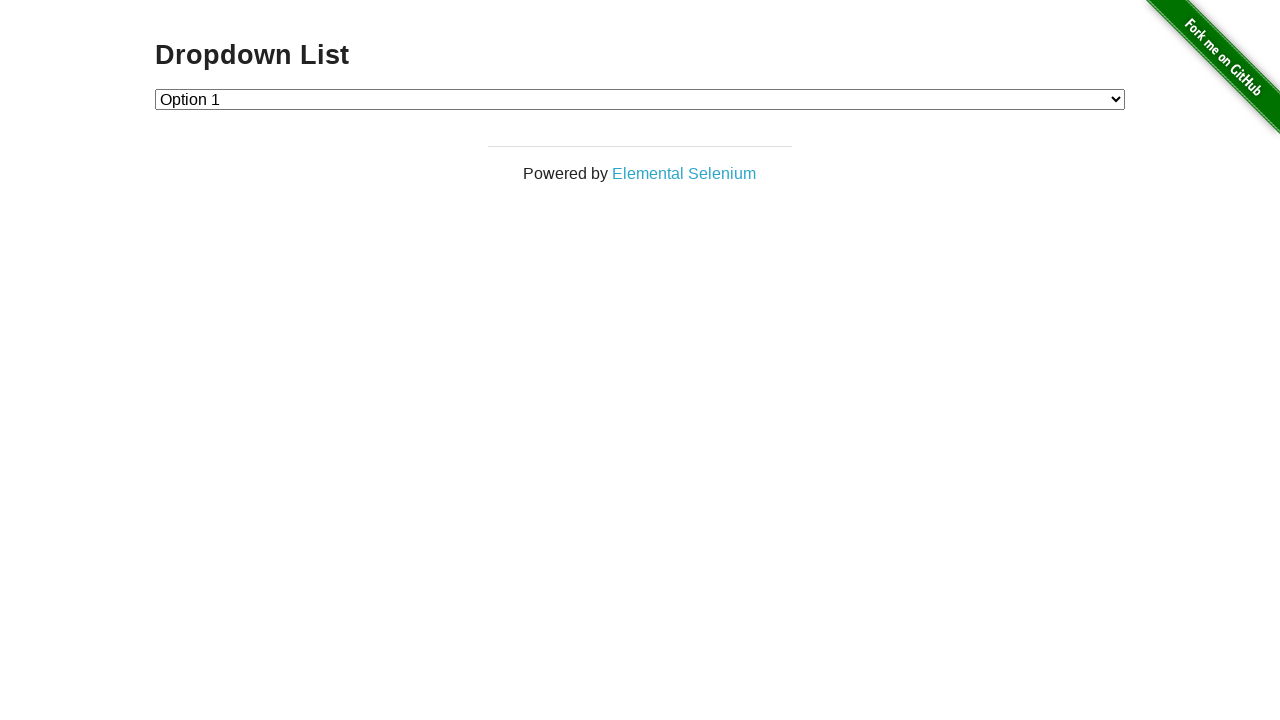